Solves a simple math problem by reading two numbers from the page, calculating their sum, and selecting the result from a dropdown menu

Starting URL: http://suninjuly.github.io/selects1.html

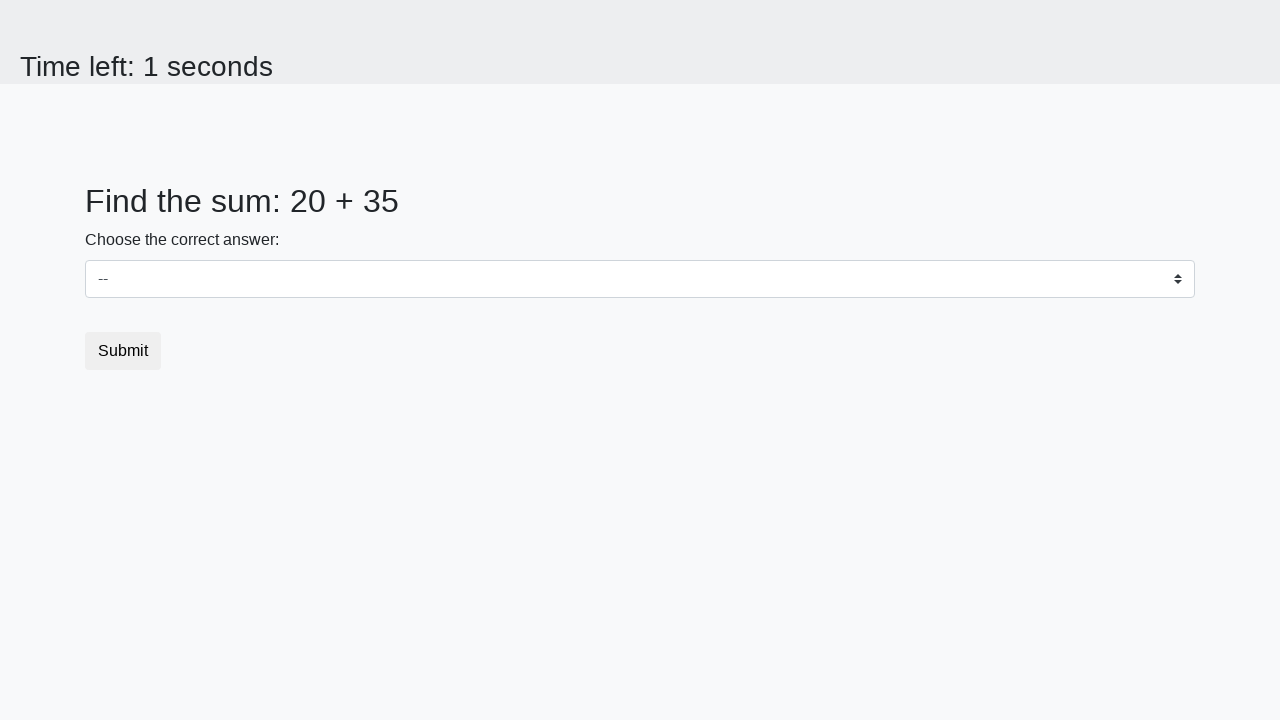

Retrieved first number from #num1 element
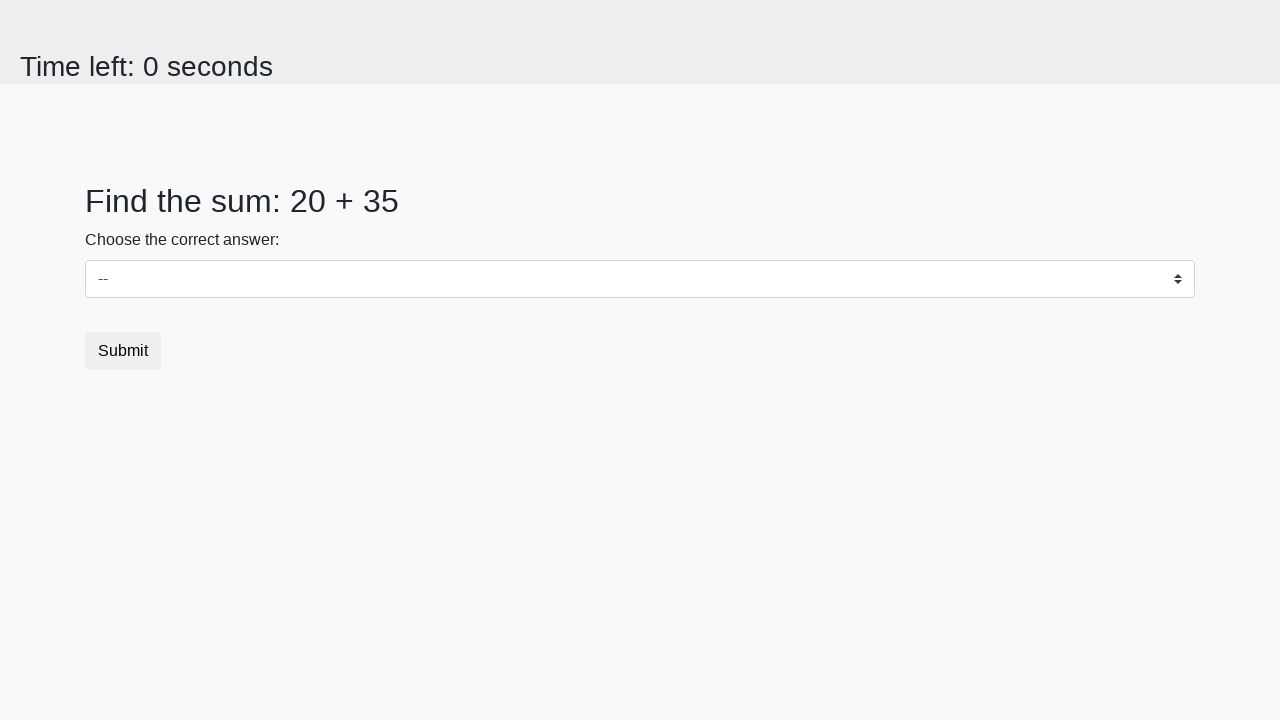

Retrieved second number from #num2 element
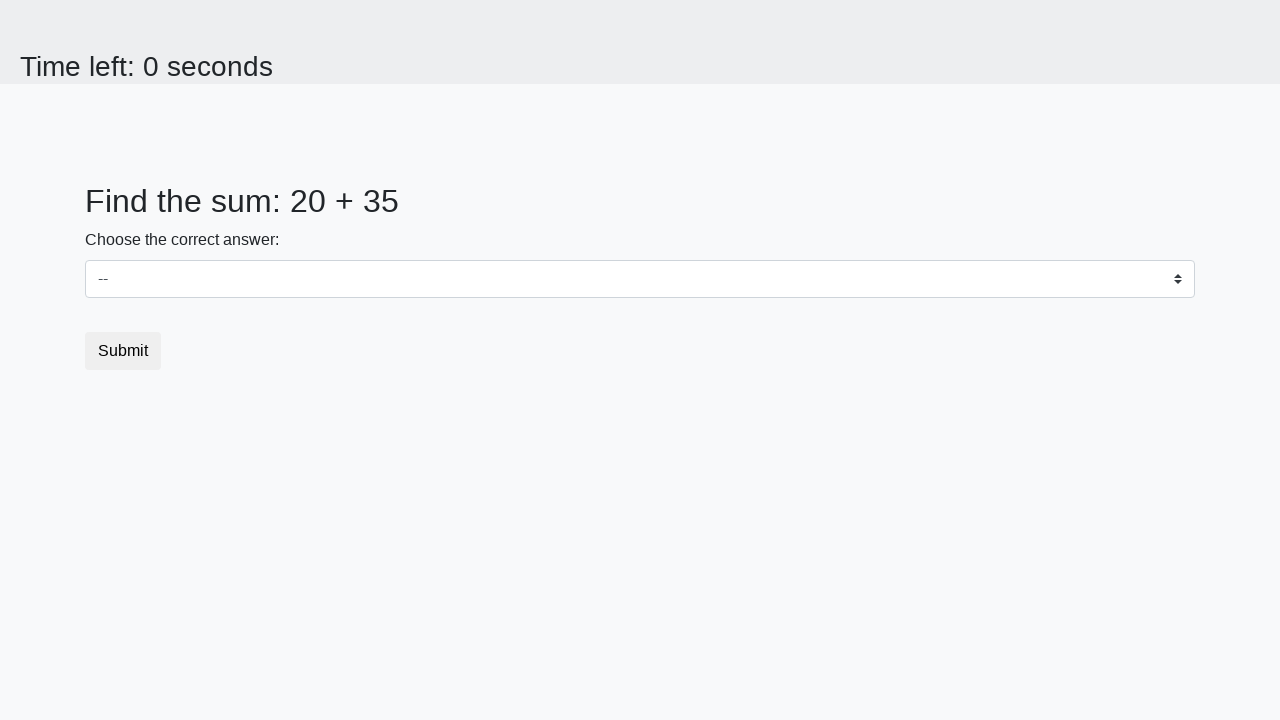

Calculated sum: 20 + 35 = 55
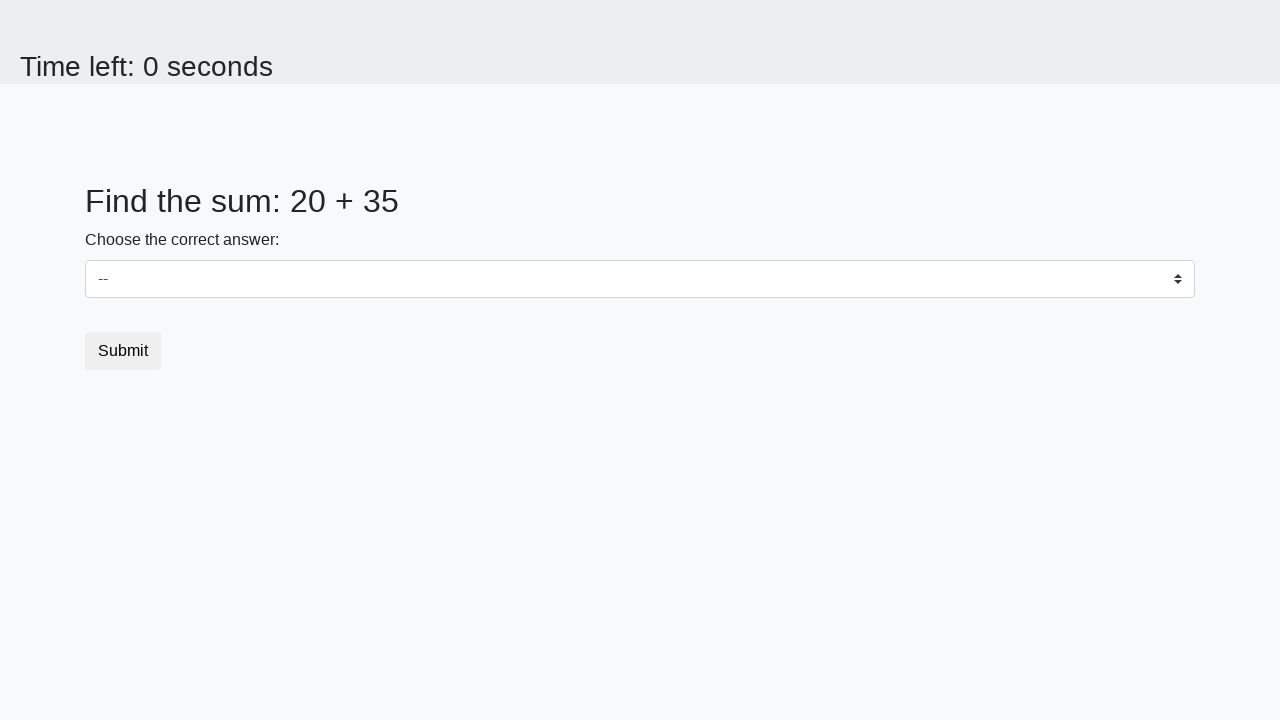

Selected calculated sum '55' from dropdown on select
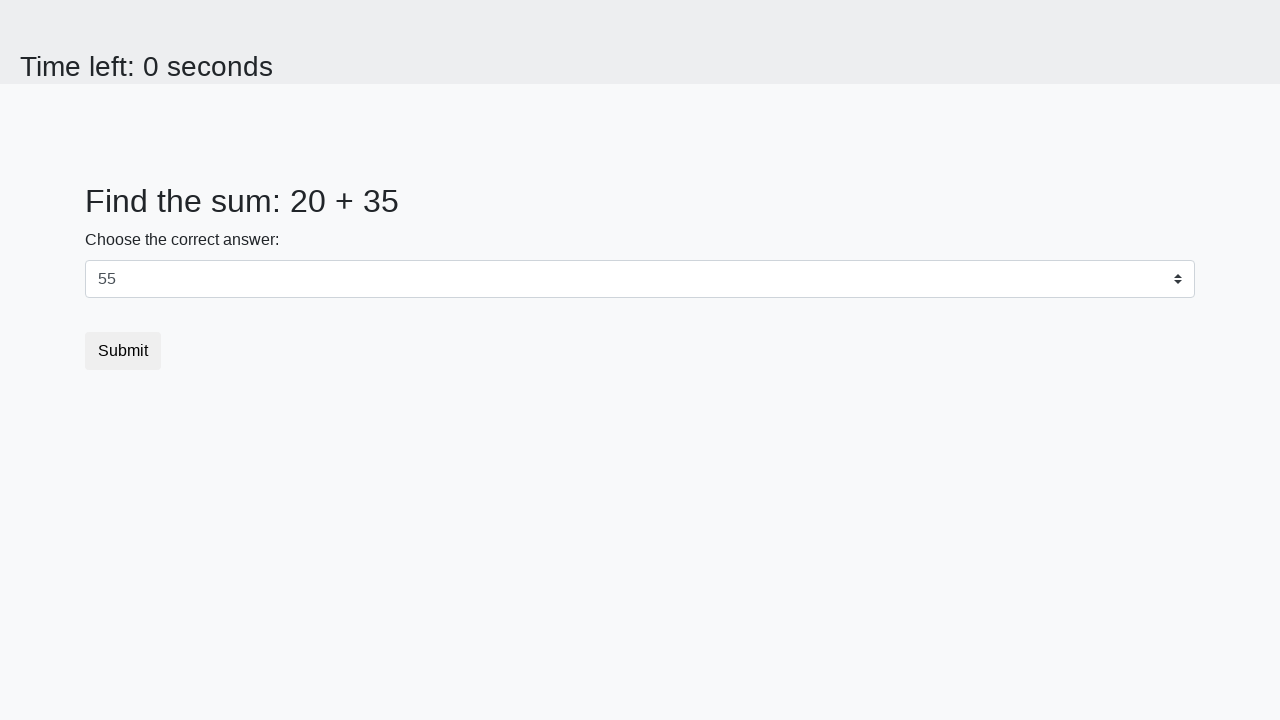

Clicked submit button at (123, 351) on button
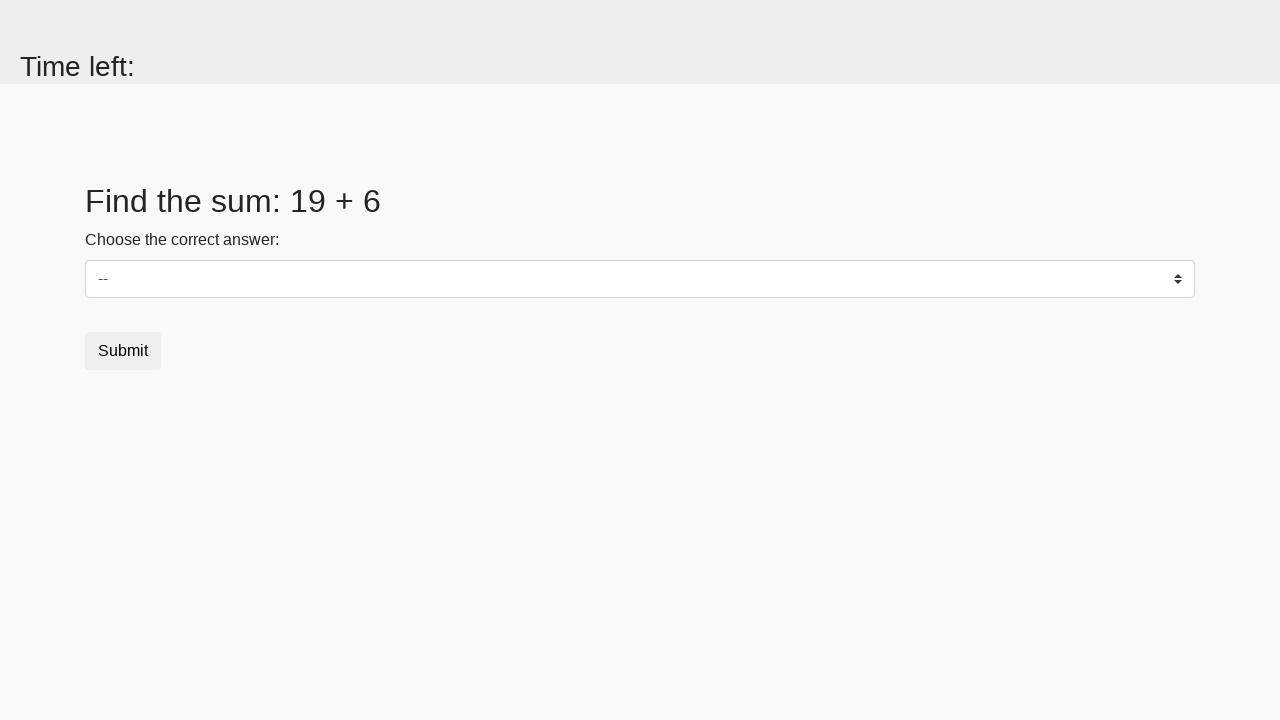

Waited 2 seconds for result page to load
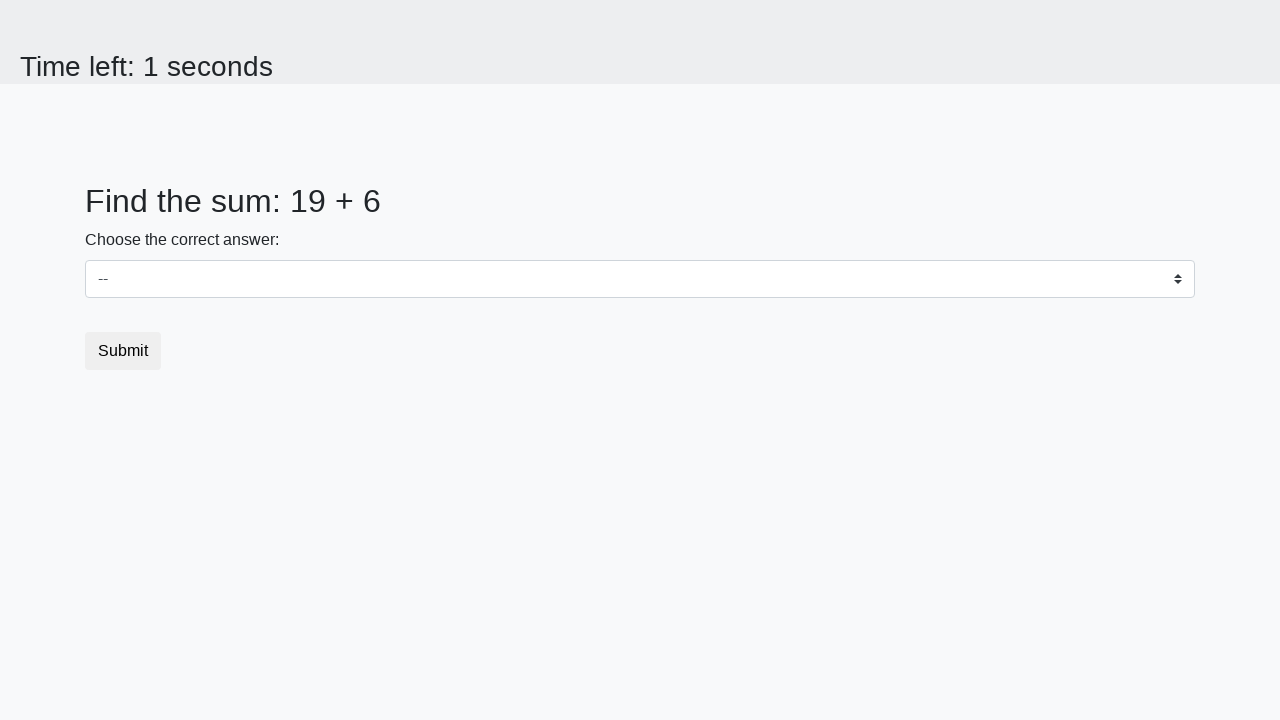

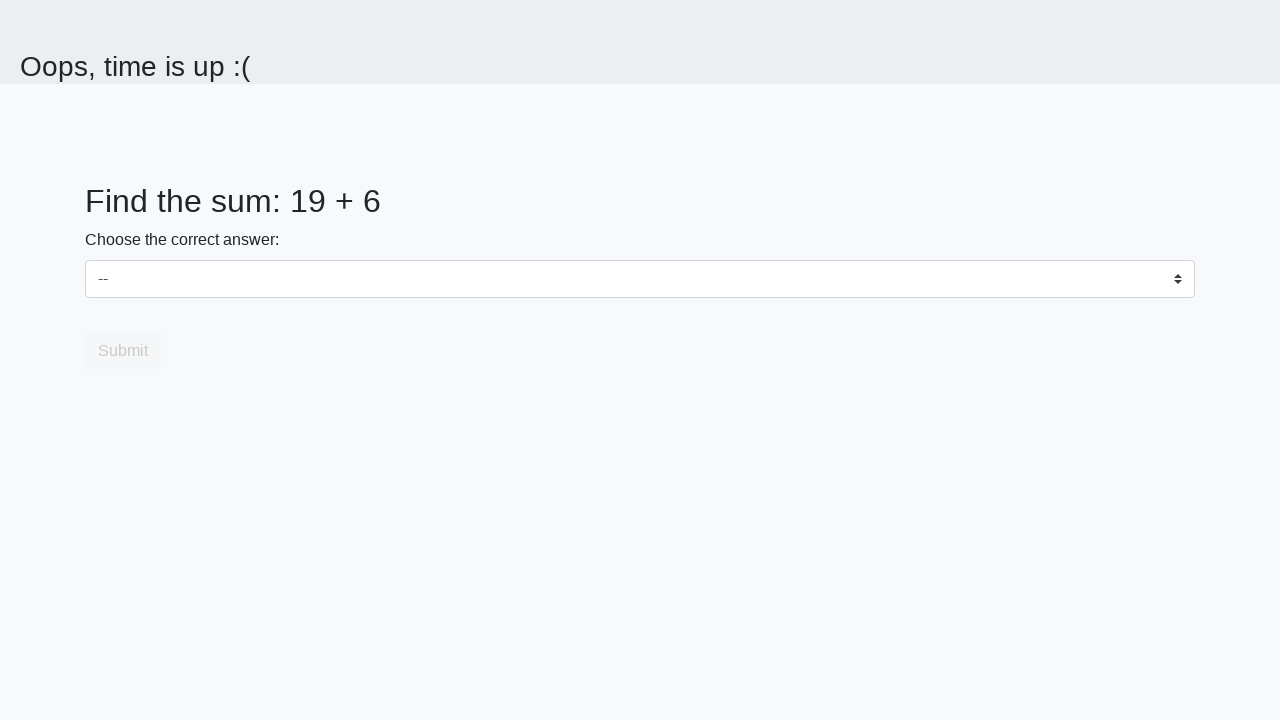